Tests dynamic loading functionality by clicking a Start button, waiting for the loading indicator to disappear, and verifying that "Hello World!" text is displayed

Starting URL: https://automationfc.github.io/dynamic-loading/

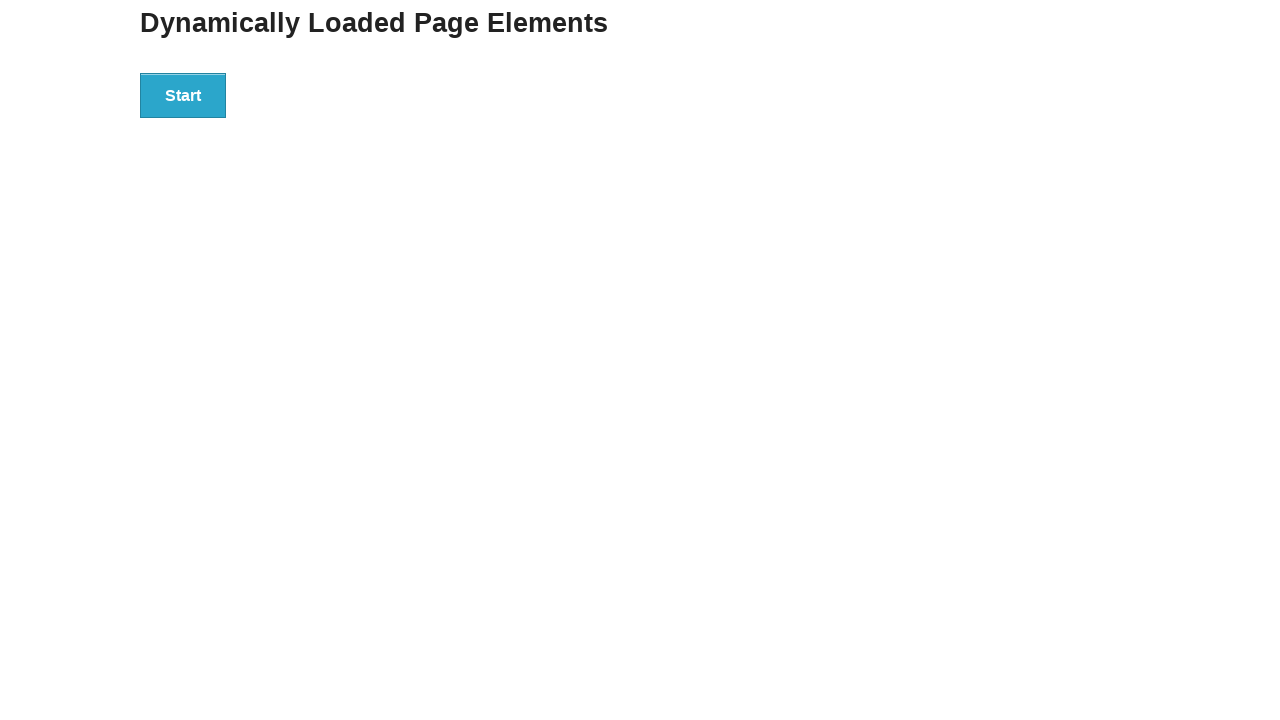

Clicked the Start button at (183, 95) on xpath=//*[text()='Start']
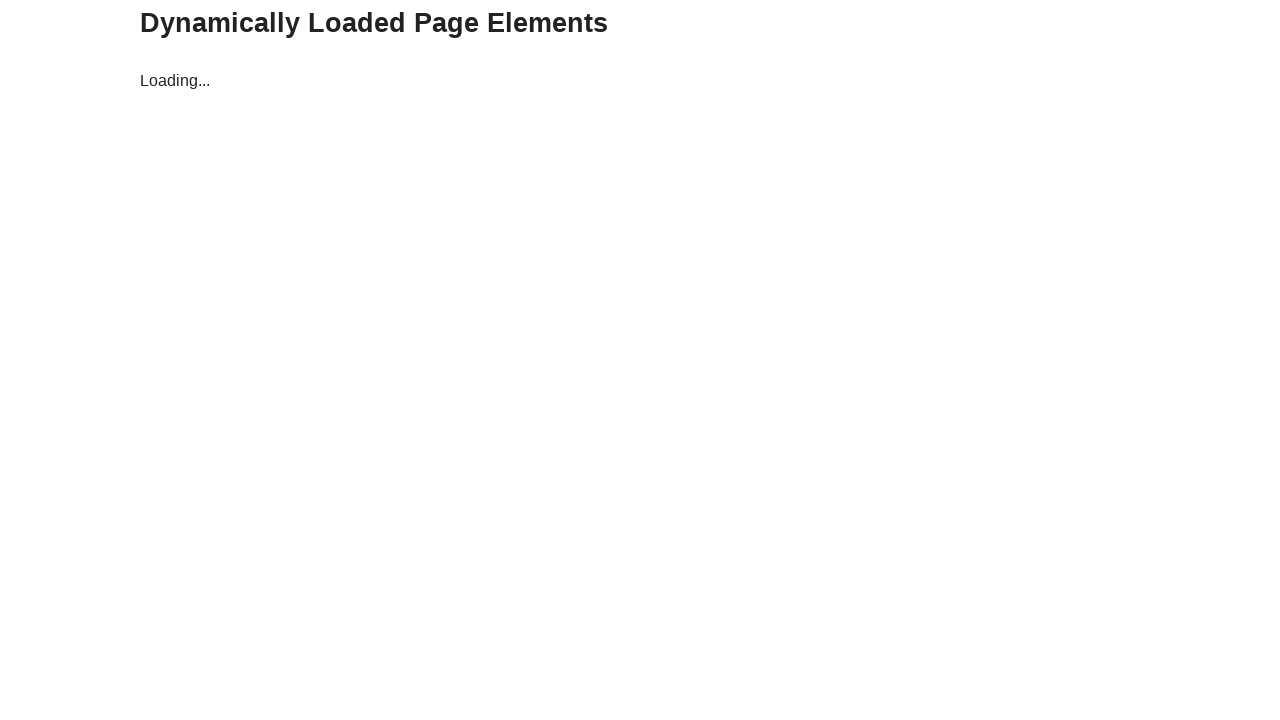

Waited for loading indicator to disappear
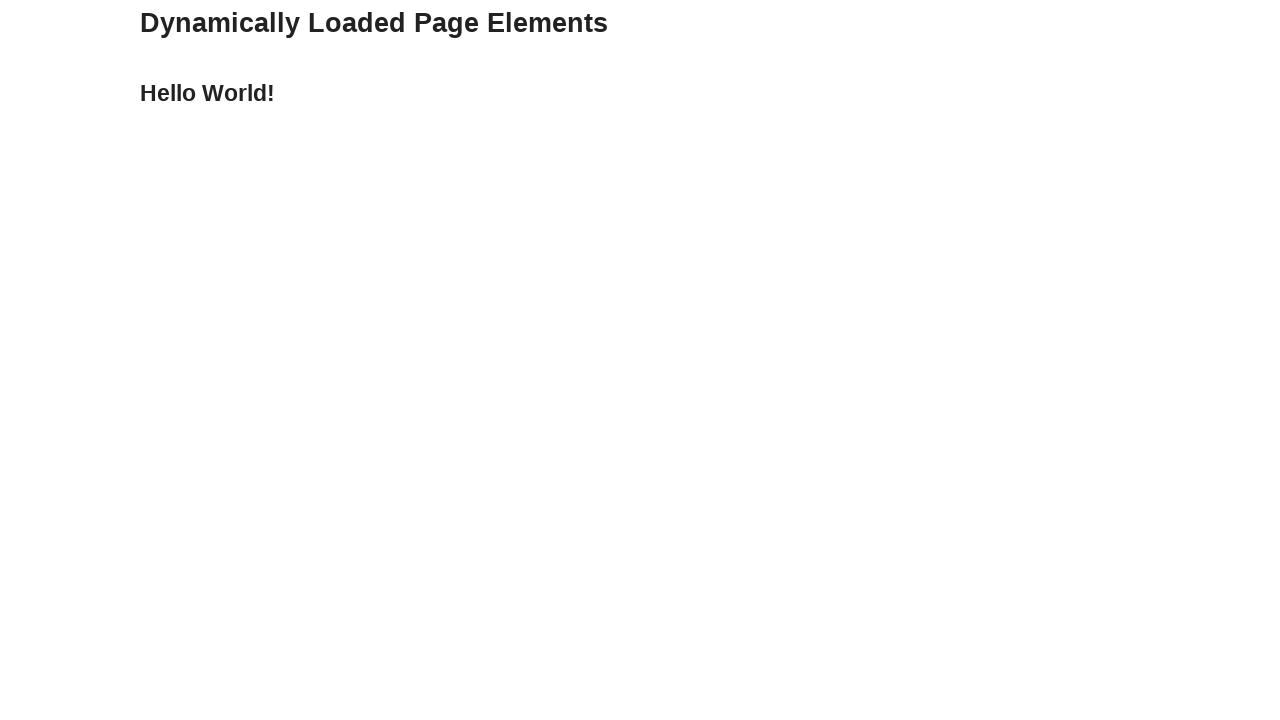

Hello World! text element is present in DOM
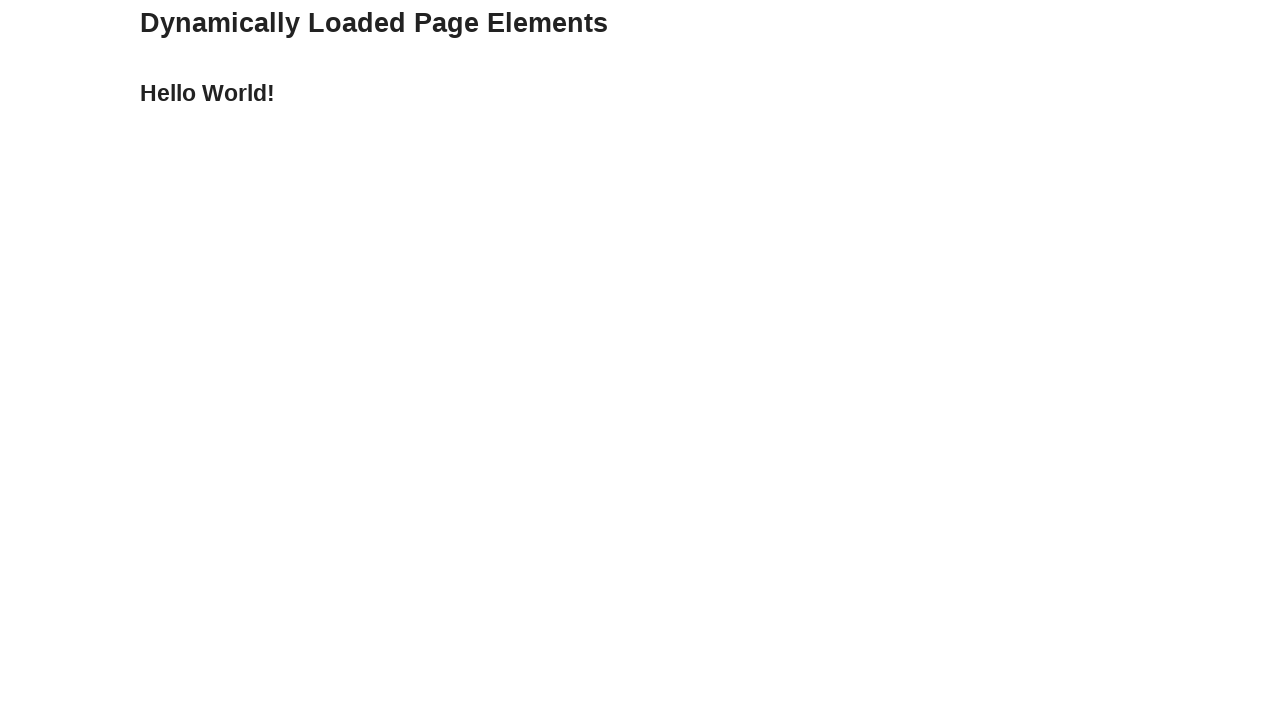

Verified that Hello World! text is visible
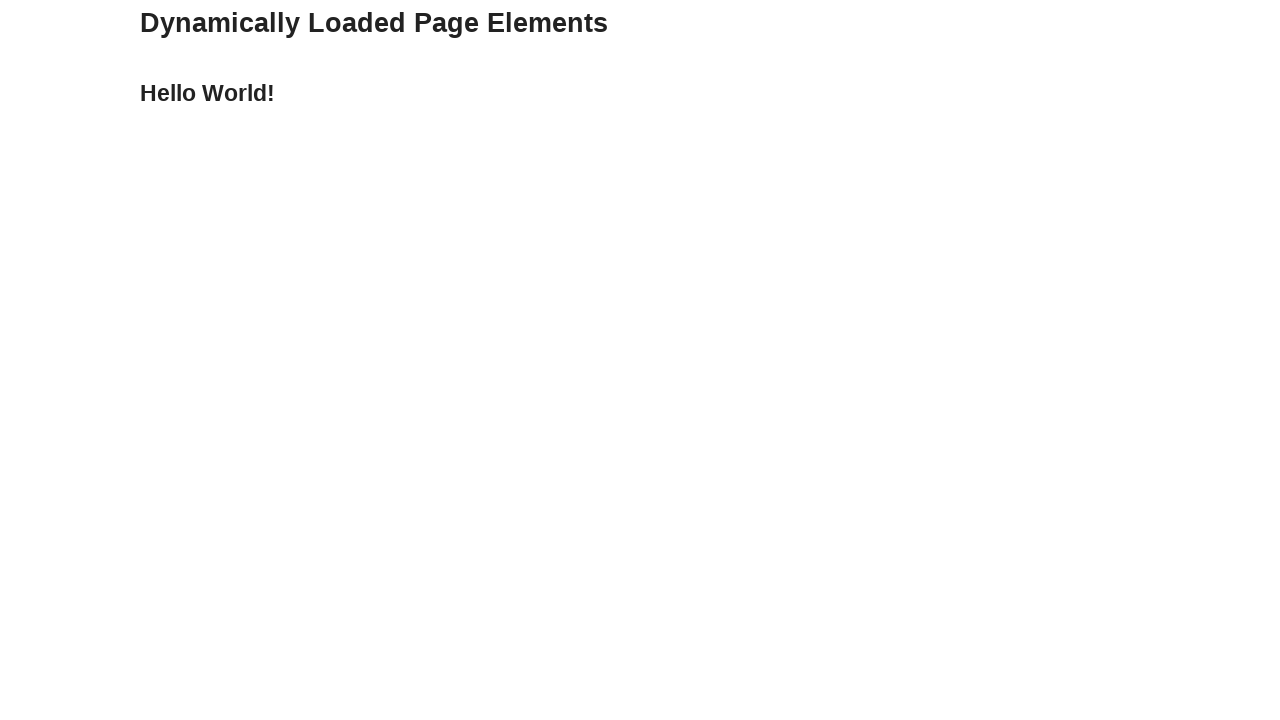

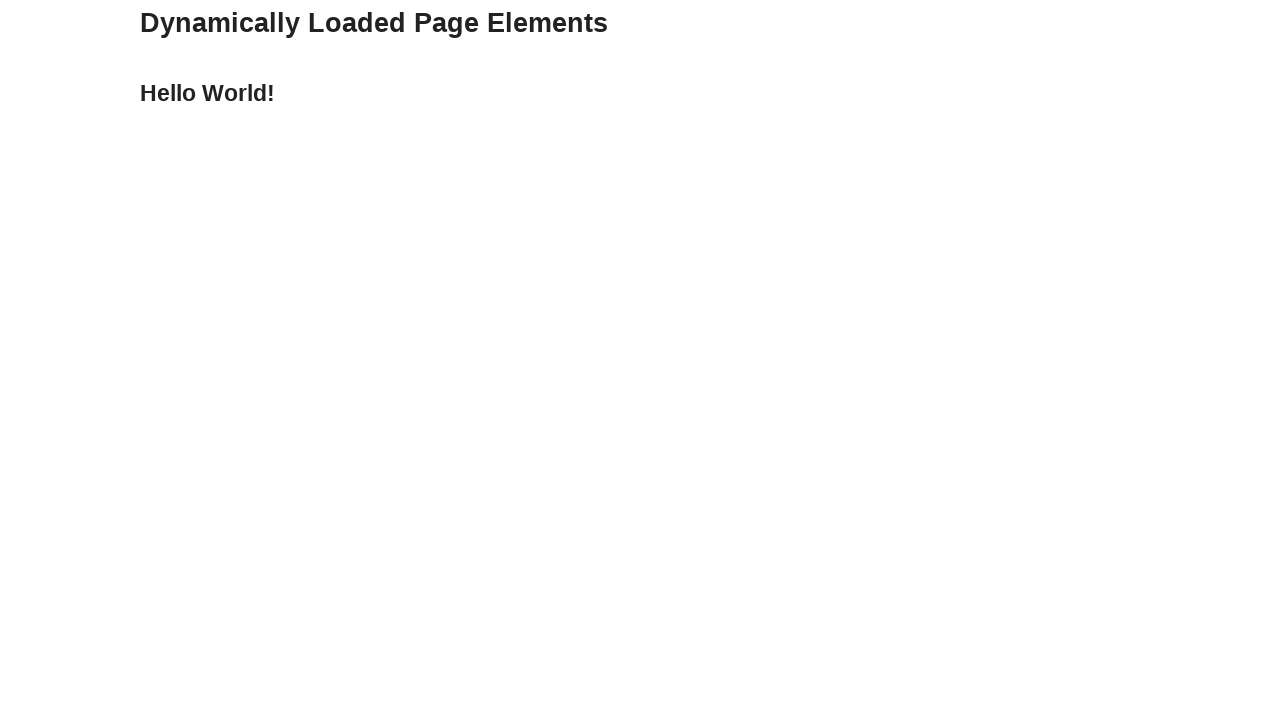